Navigates to cnblogs and scrolls the page to the bottom using JavaScript execution

Starting URL: https://www.cnblogs.com

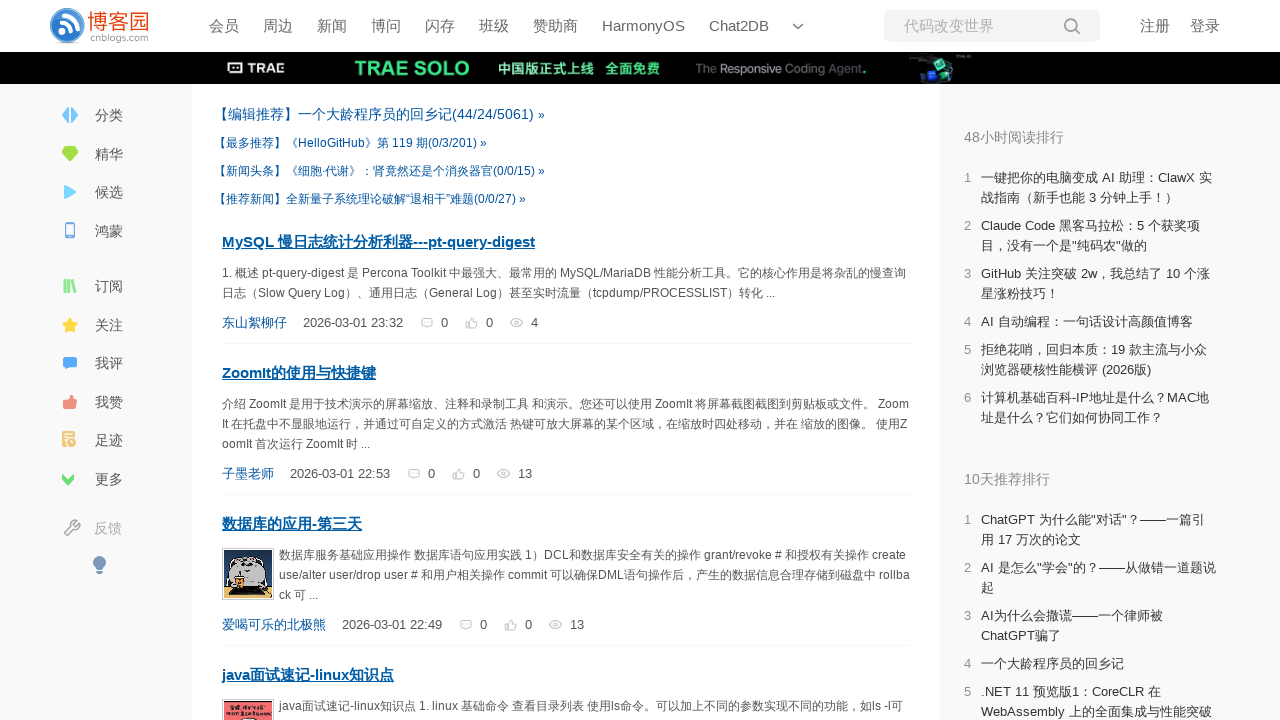

Navigated to https://www.cnblogs.com
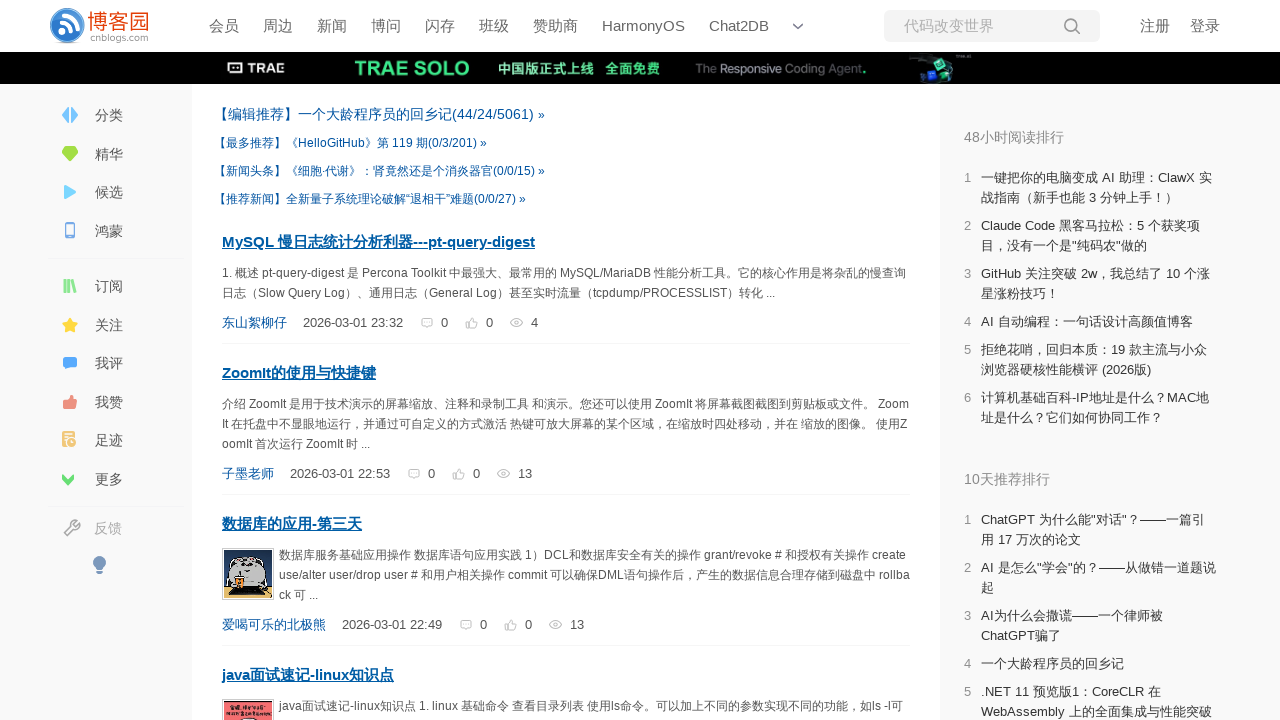

Scrolled page to bottom using JavaScript execution
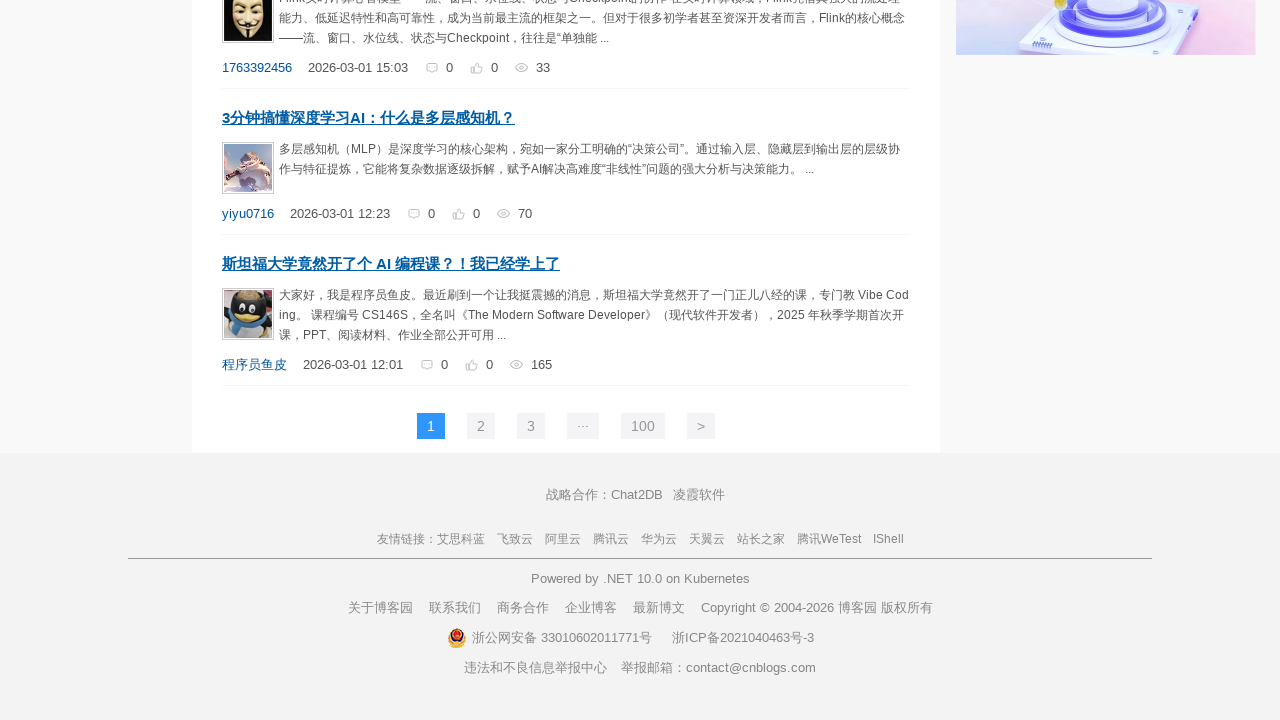

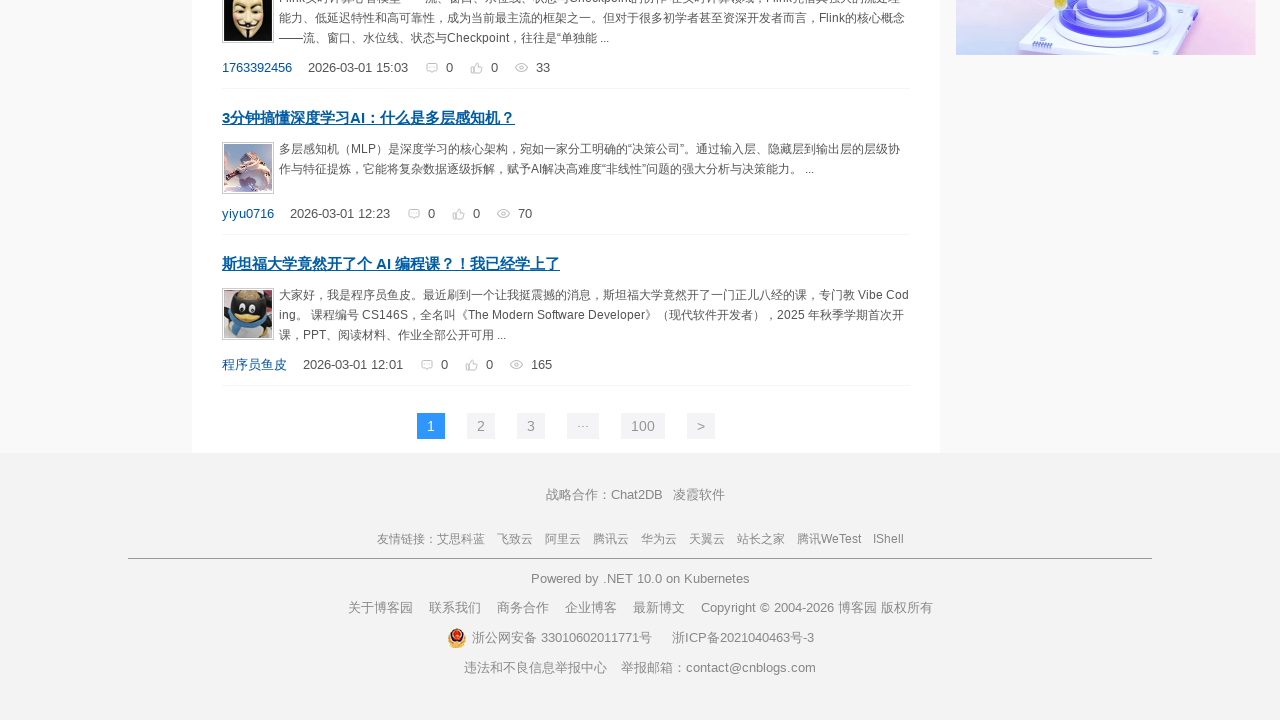